Tests JavaScript confirm alert interaction by clicking a button to trigger a confirm dialog, accepting it, and verifying the result message is displayed correctly.

Starting URL: https://the-internet.herokuapp.com/javascript_alerts

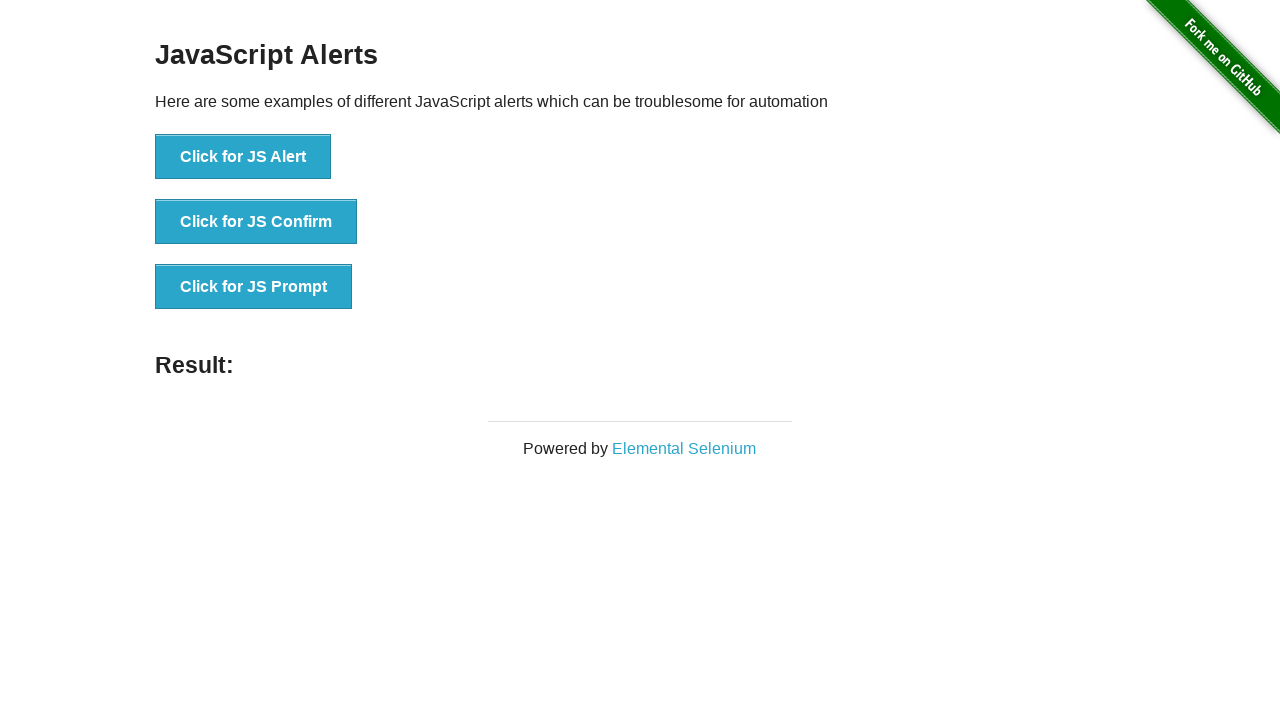

Waited for 'Click for JS Confirm' button to be visible
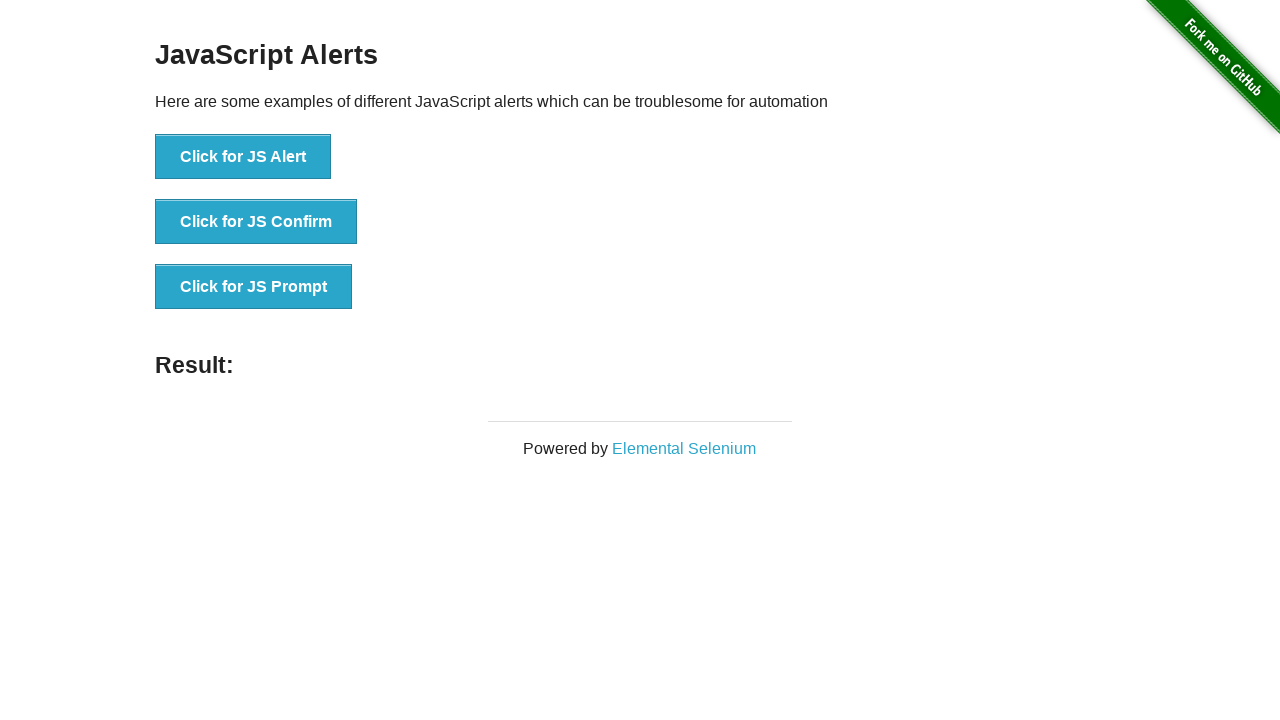

Clicked 'Click for JS Confirm' button at (256, 222) on xpath=//button[contains(text(),'Click for JS Confirm')]
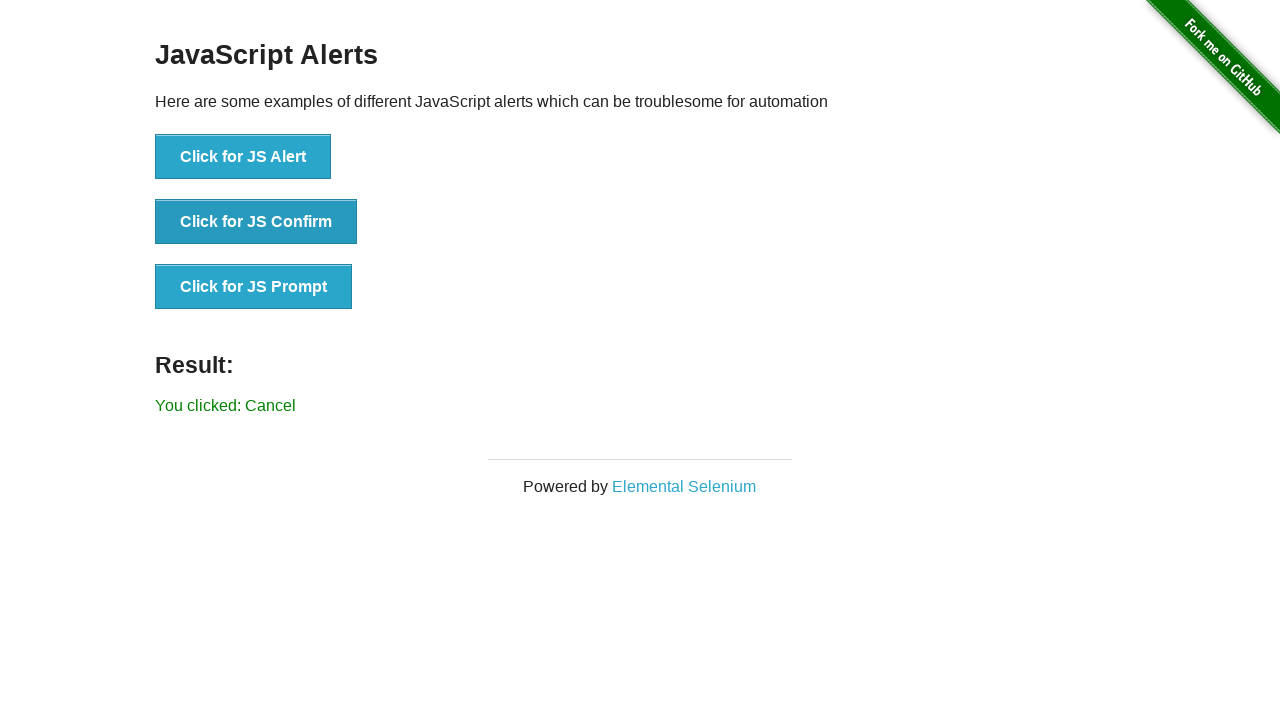

Set up dialog handler to accept confirm alerts
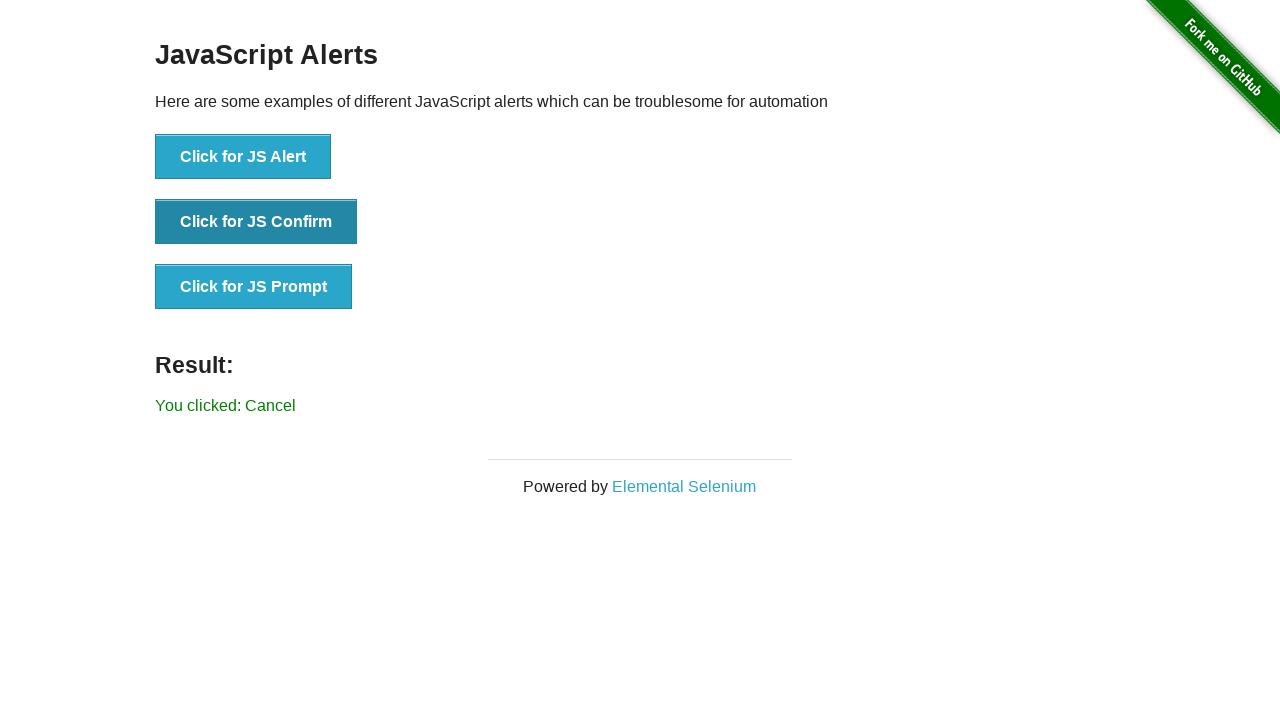

Set up one-time dialog handler to accept the next confirm alert
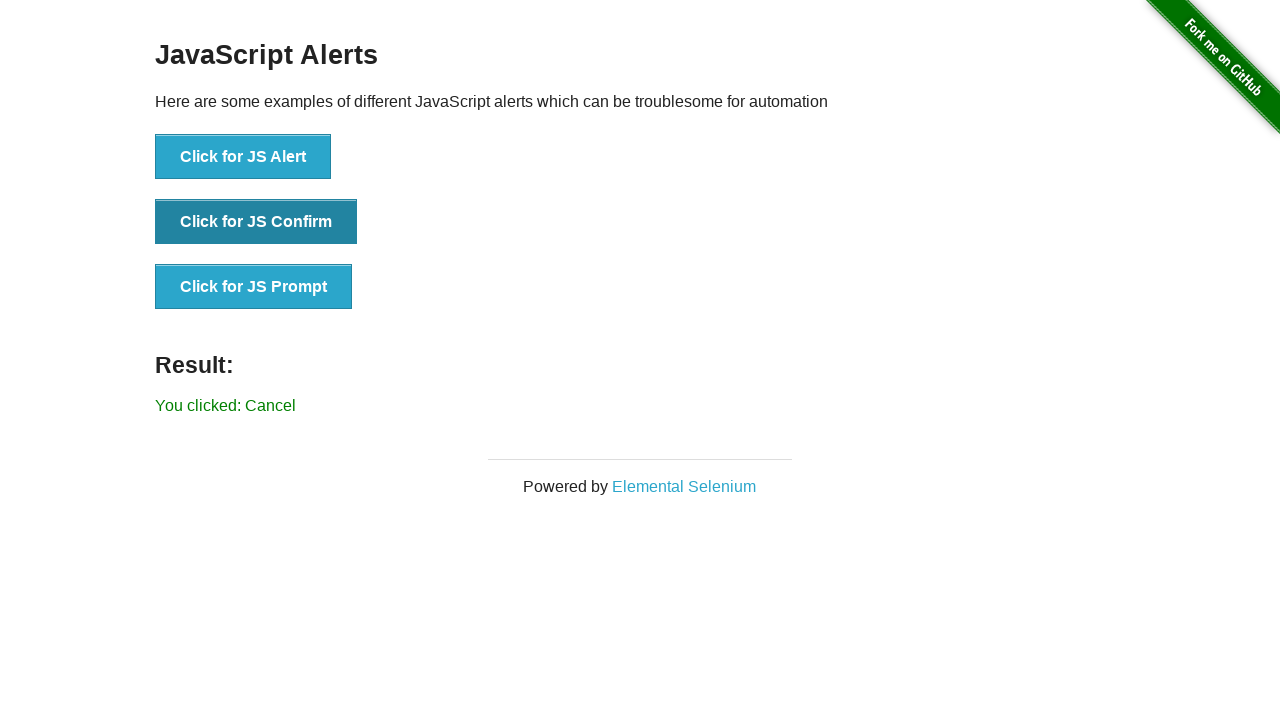

Clicked 'Click for JS Confirm' button to trigger confirm dialog at (256, 222) on xpath=//button[contains(text(),'Click for JS Confirm')]
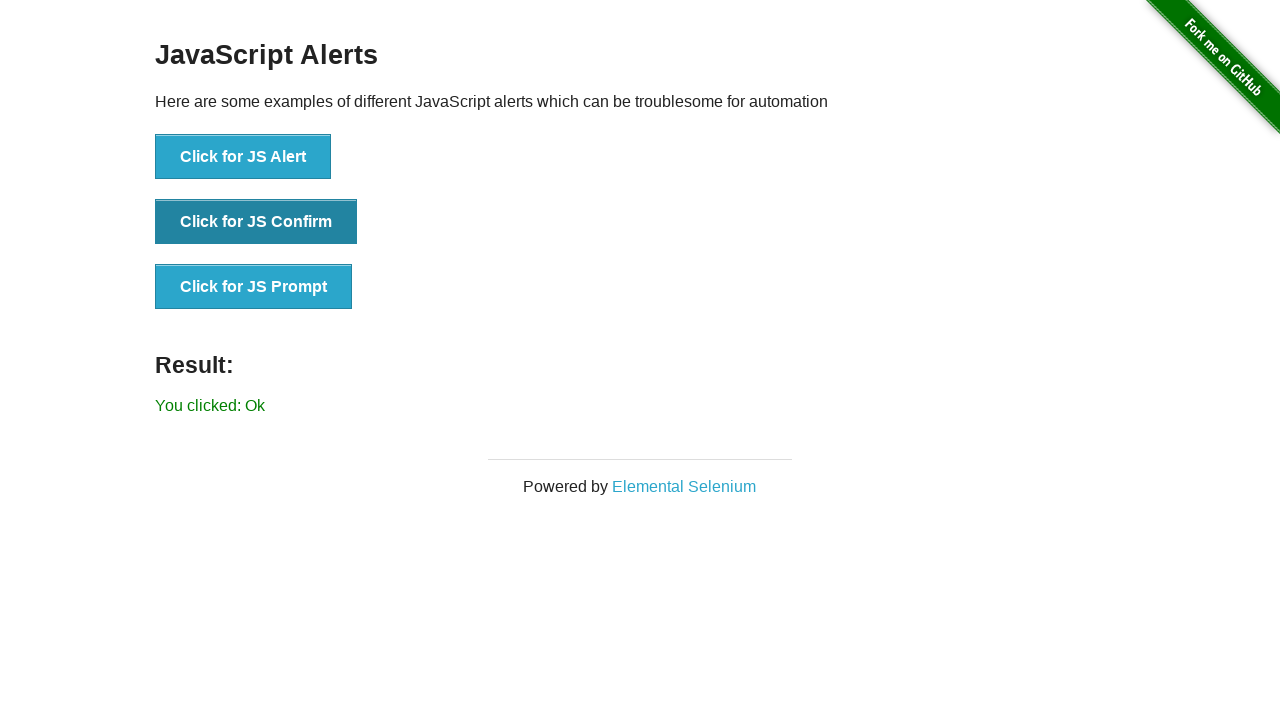

Waited for result message element to be visible
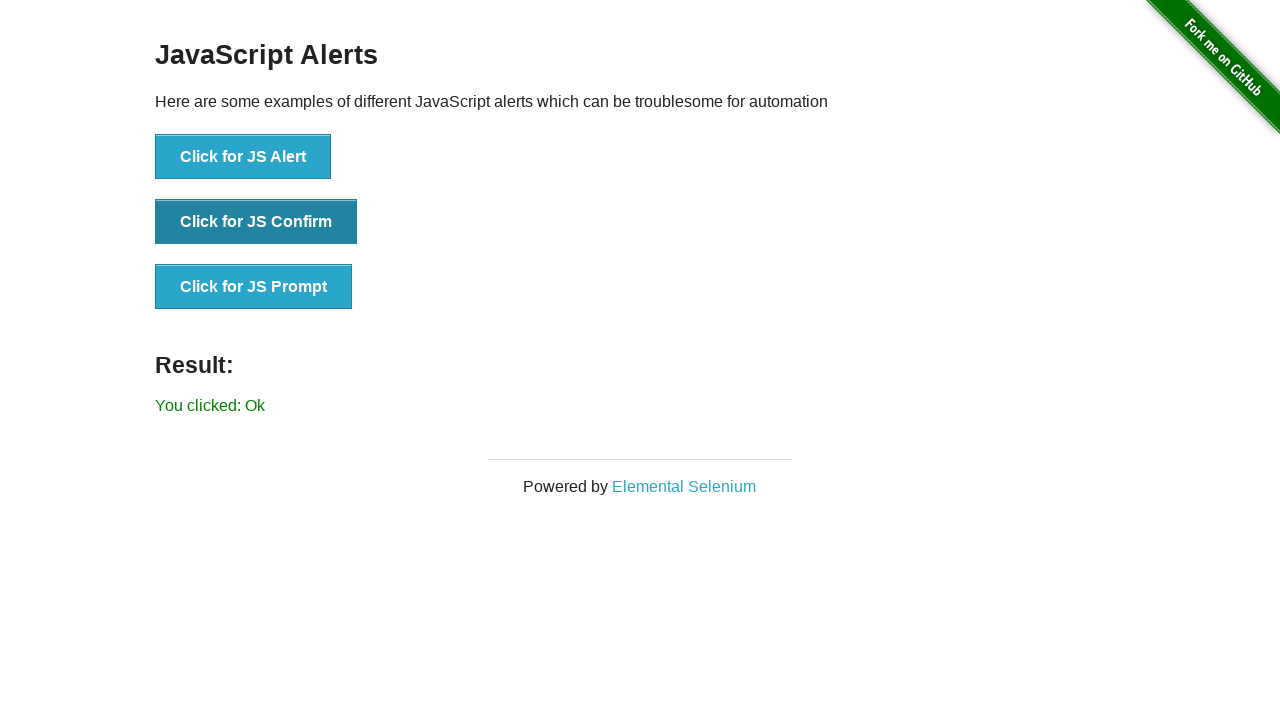

Verified result message displays 'You clicked: Ok'
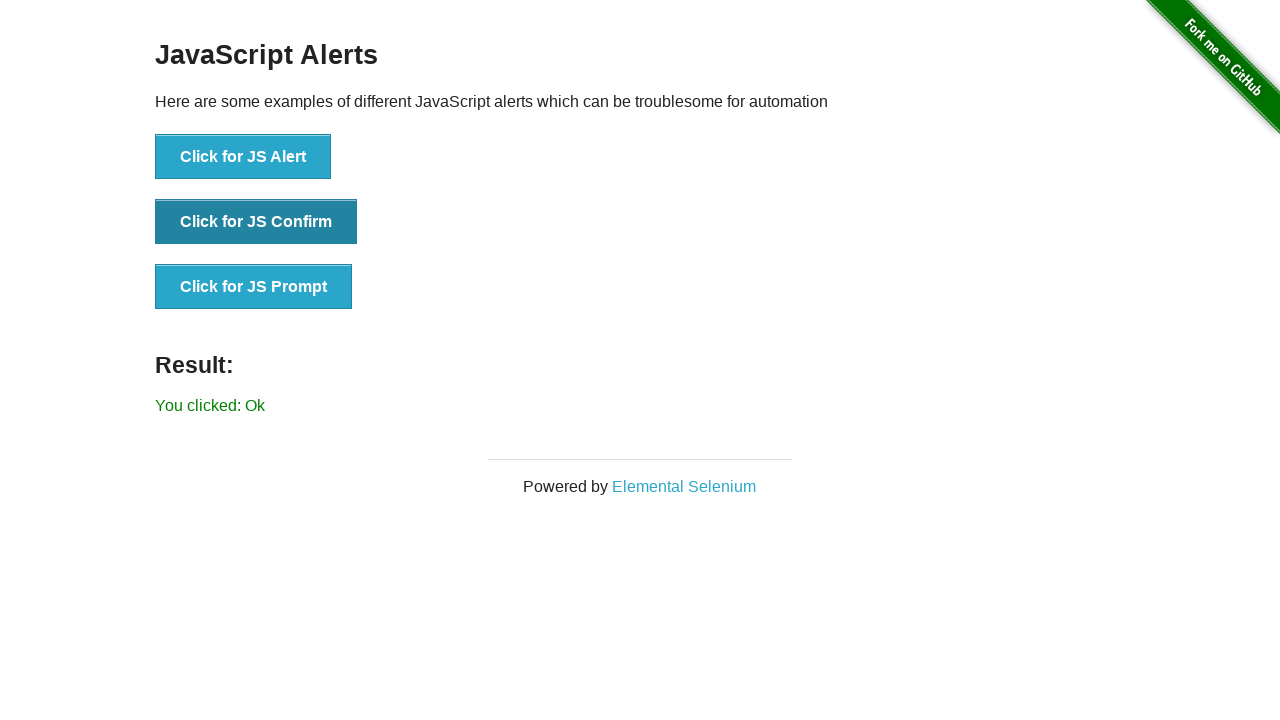

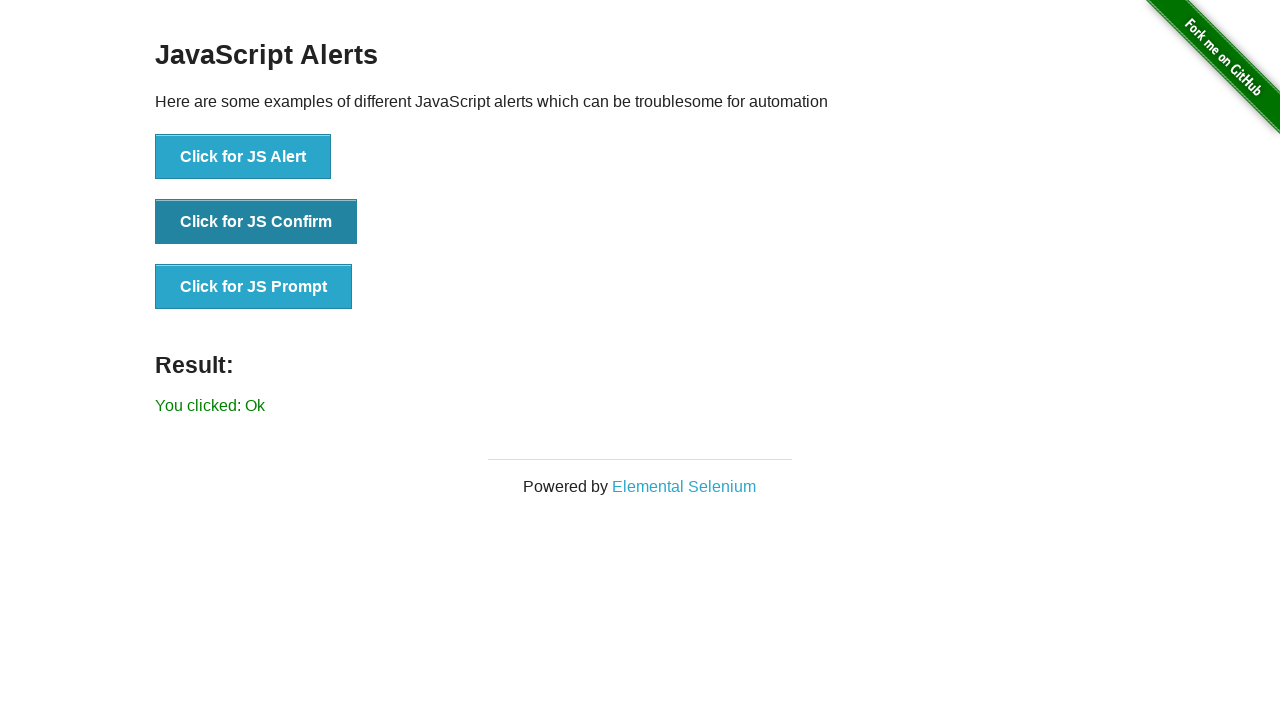